Tests navigation to the home page from the profile page by clicking the menu toggle and then the home button link.

Starting URL: https://katalon-demo-cura.herokuapp.com/profile.php#profile

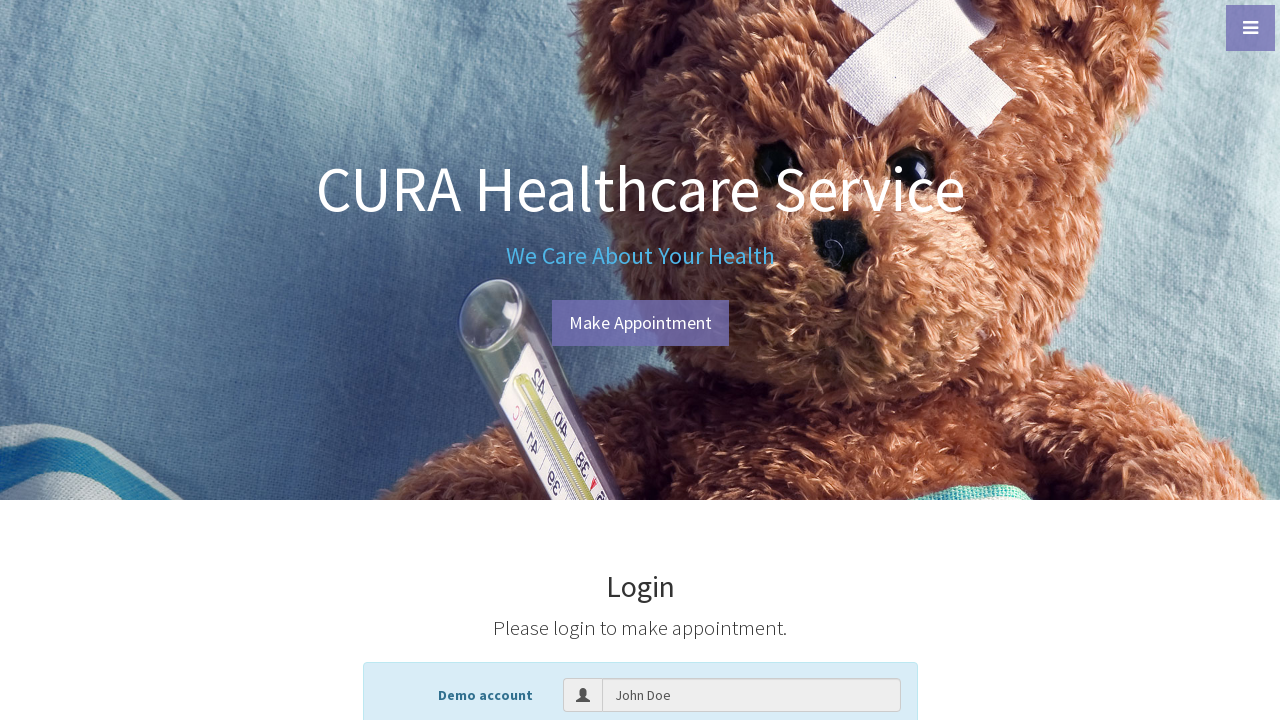

Clicked menu toggle button at (1250, 28) on .btn-dark.btn-lg.toggle
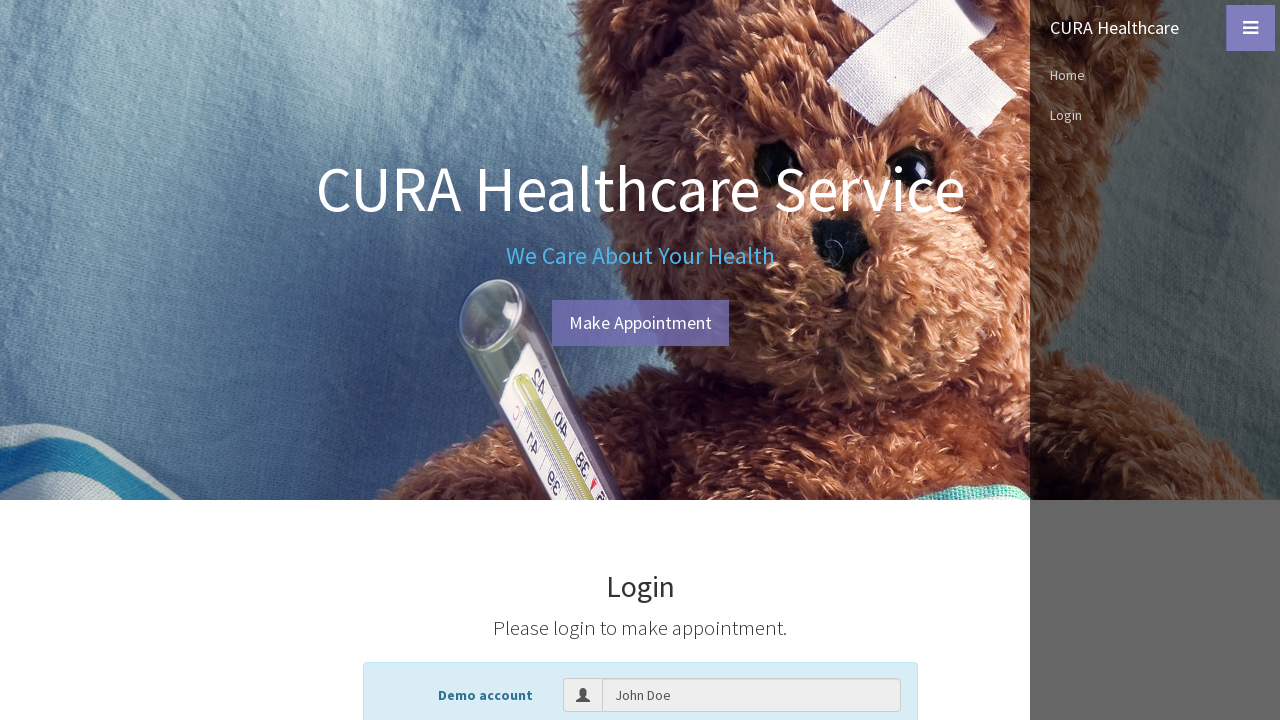

Clicked home button link in navigation menu at (1155, 28) on nav ul li:nth-child(2) a
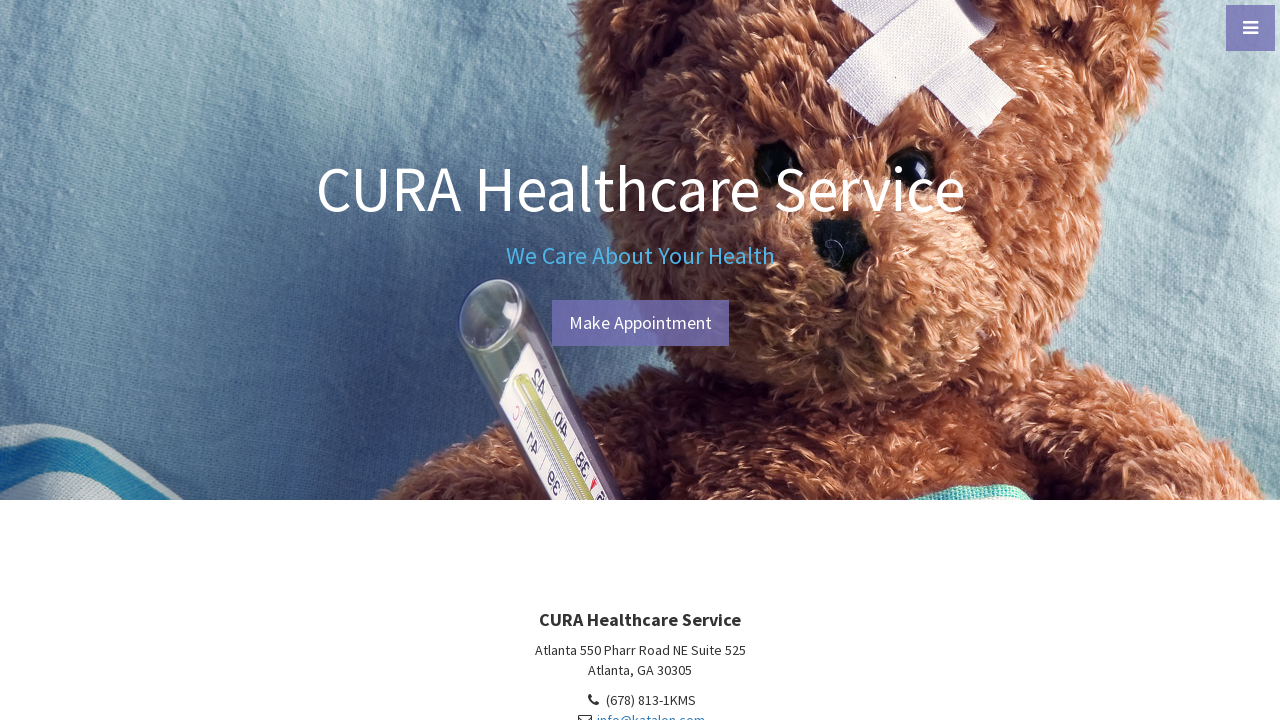

Verified navigation to home page
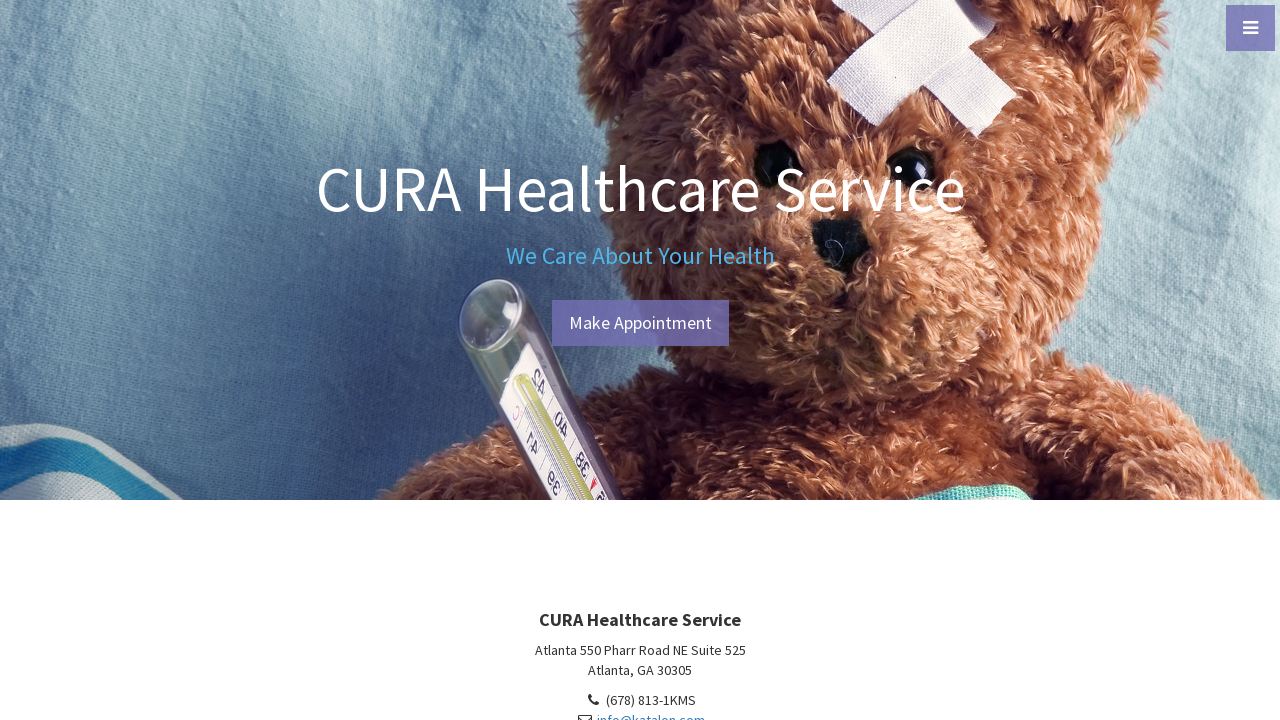

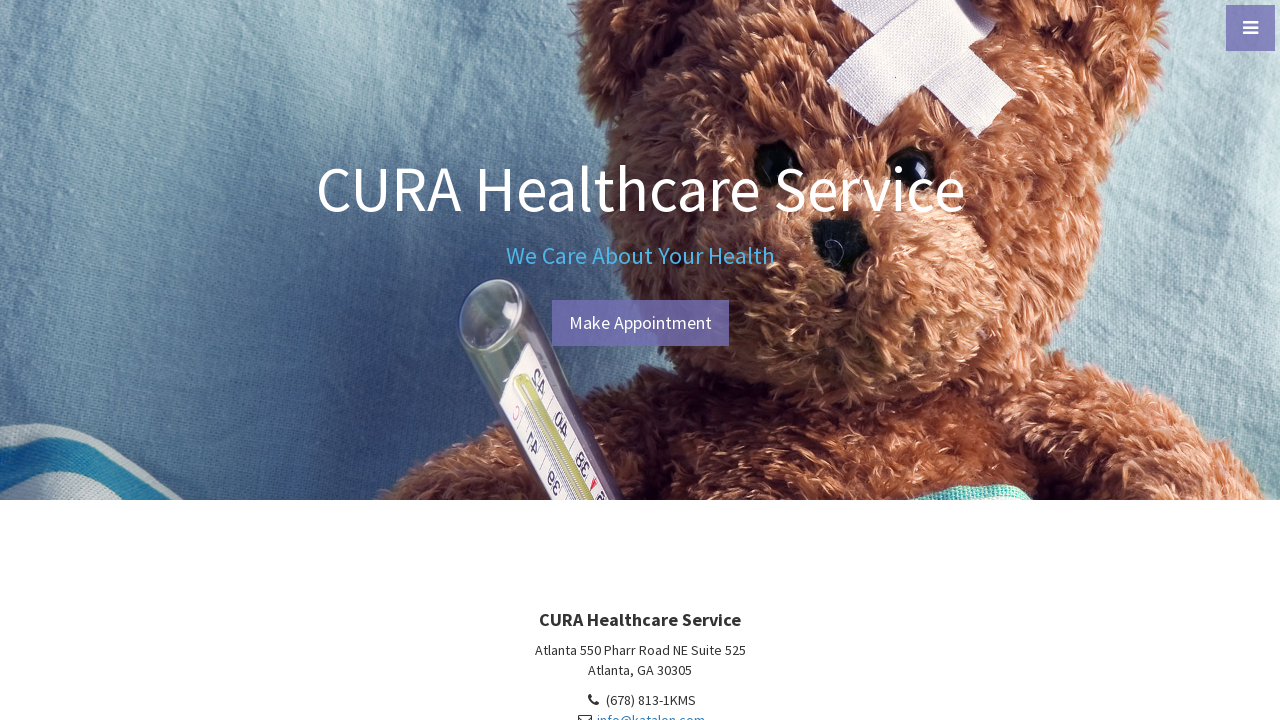